Validates that username and password input fields are displayed and enabled on the login page

Starting URL: https://www.guvi.in/sign-in/

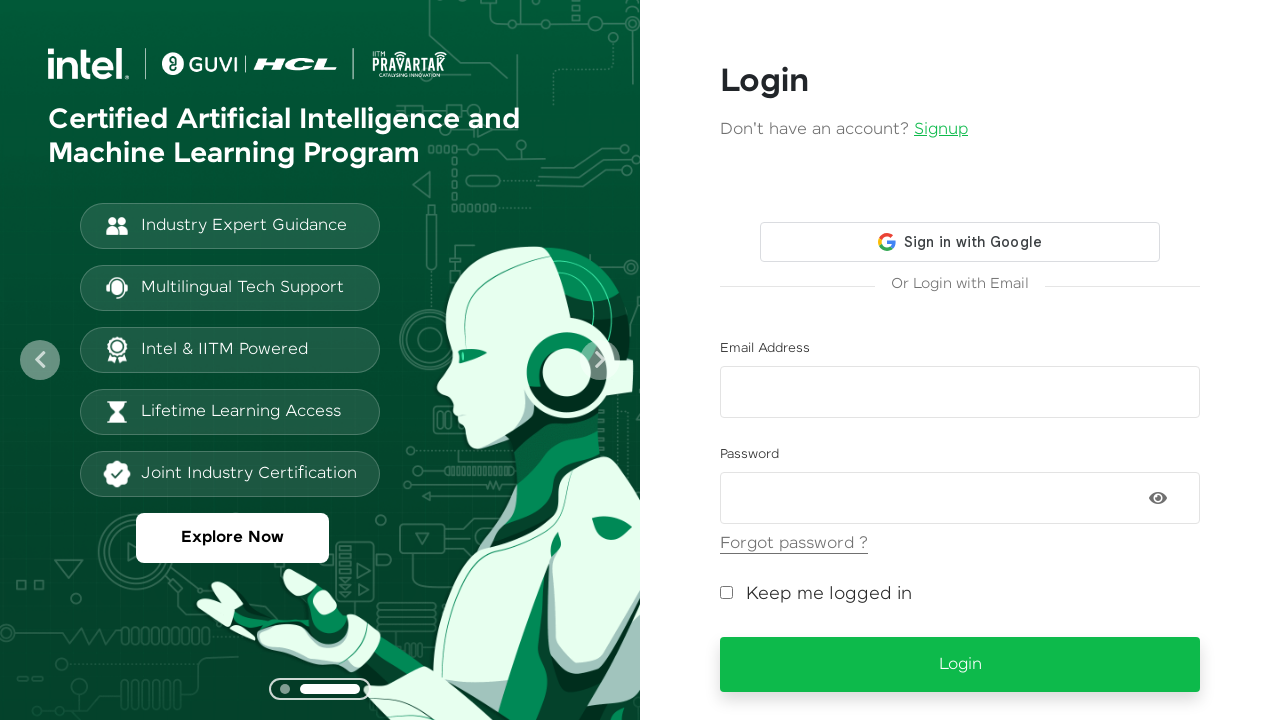

Navigated to GUVI sign-in page
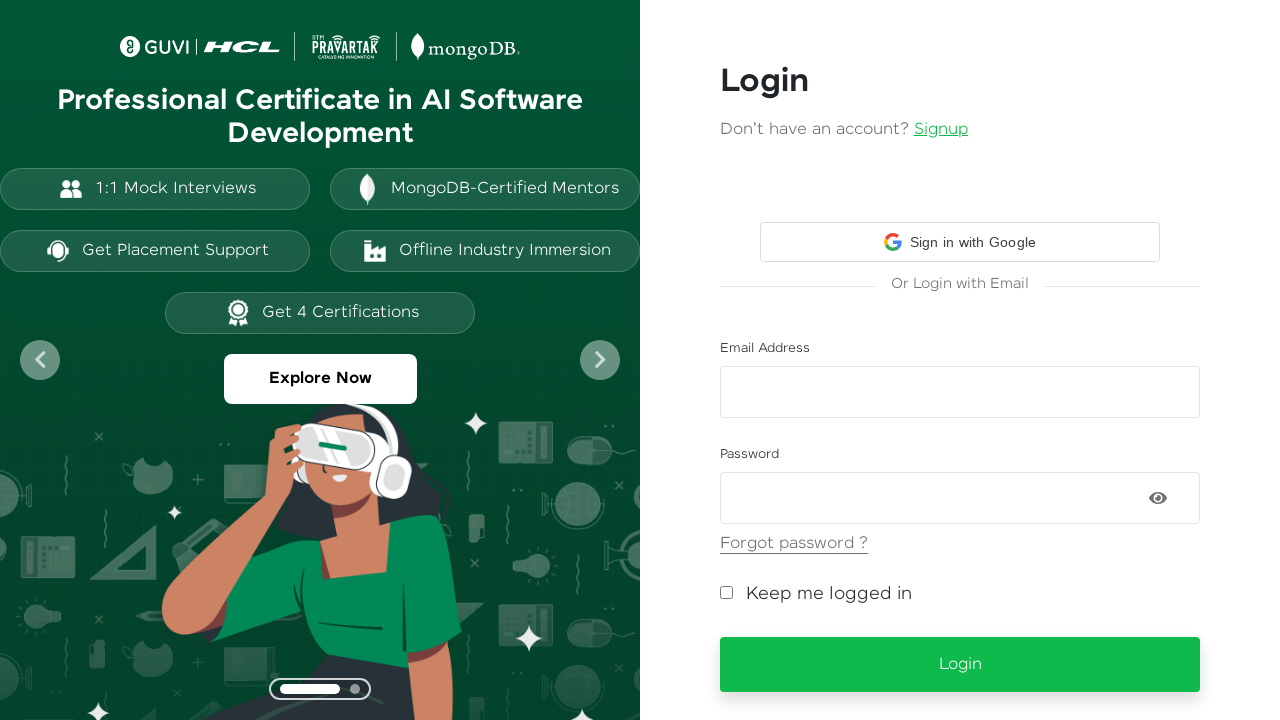

Located username input field by ID 'email'
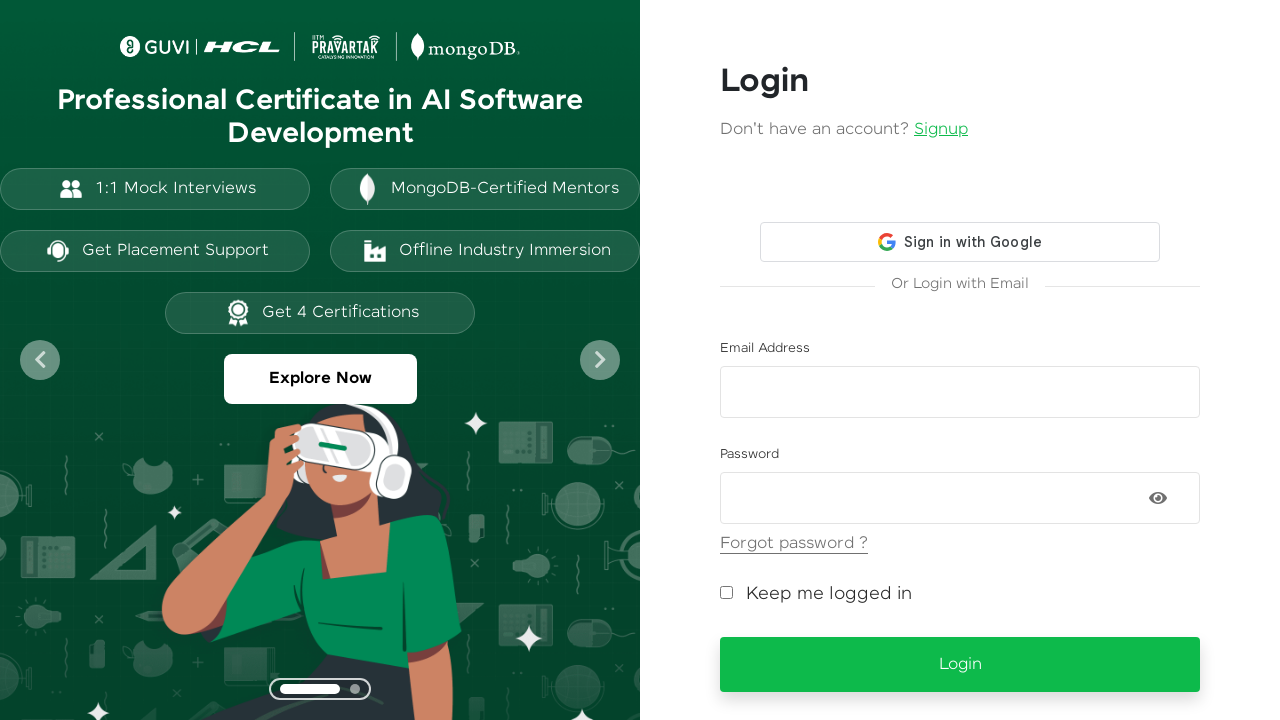

Located password input field by ID 'password'
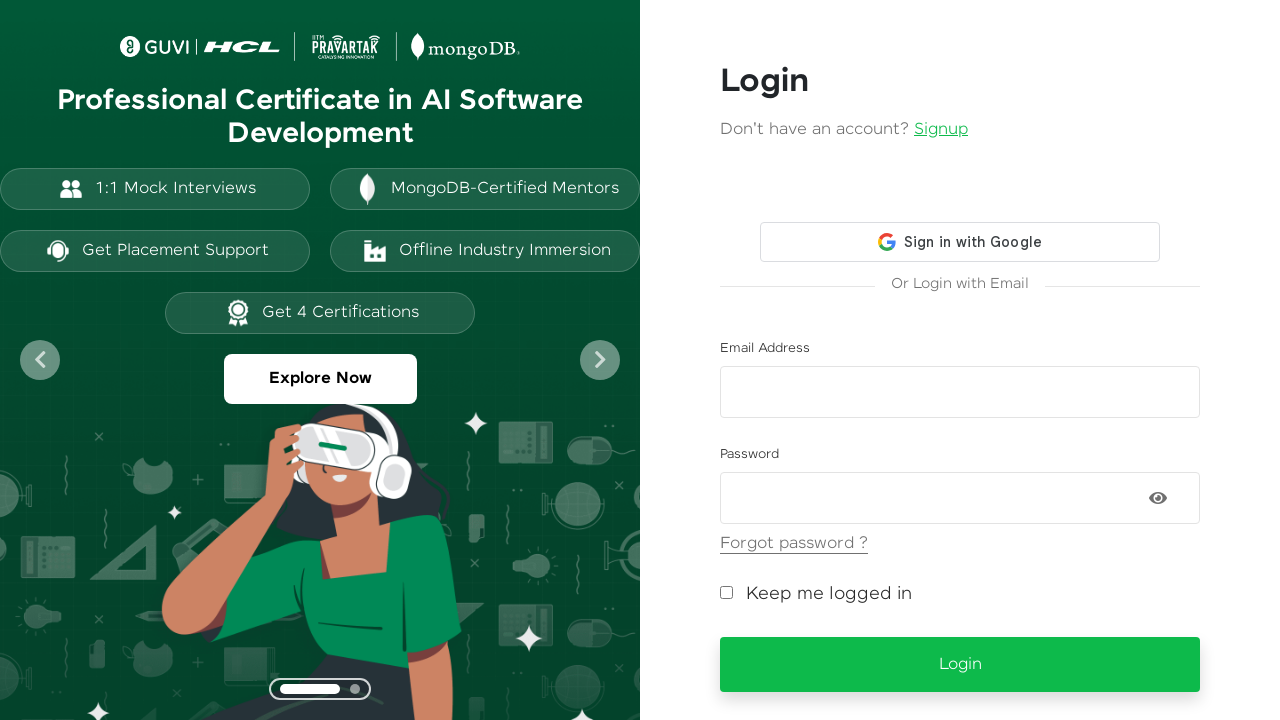

Verified username field is visible and enabled
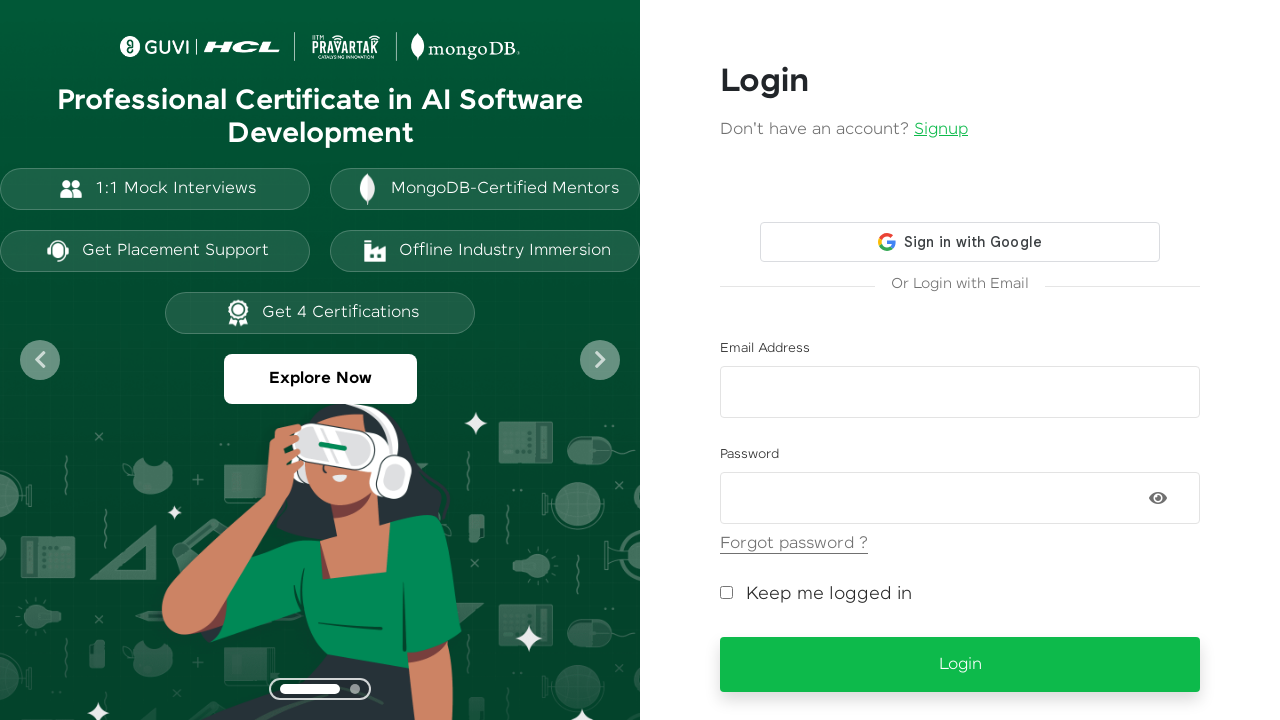

Verified password field is visible and enabled
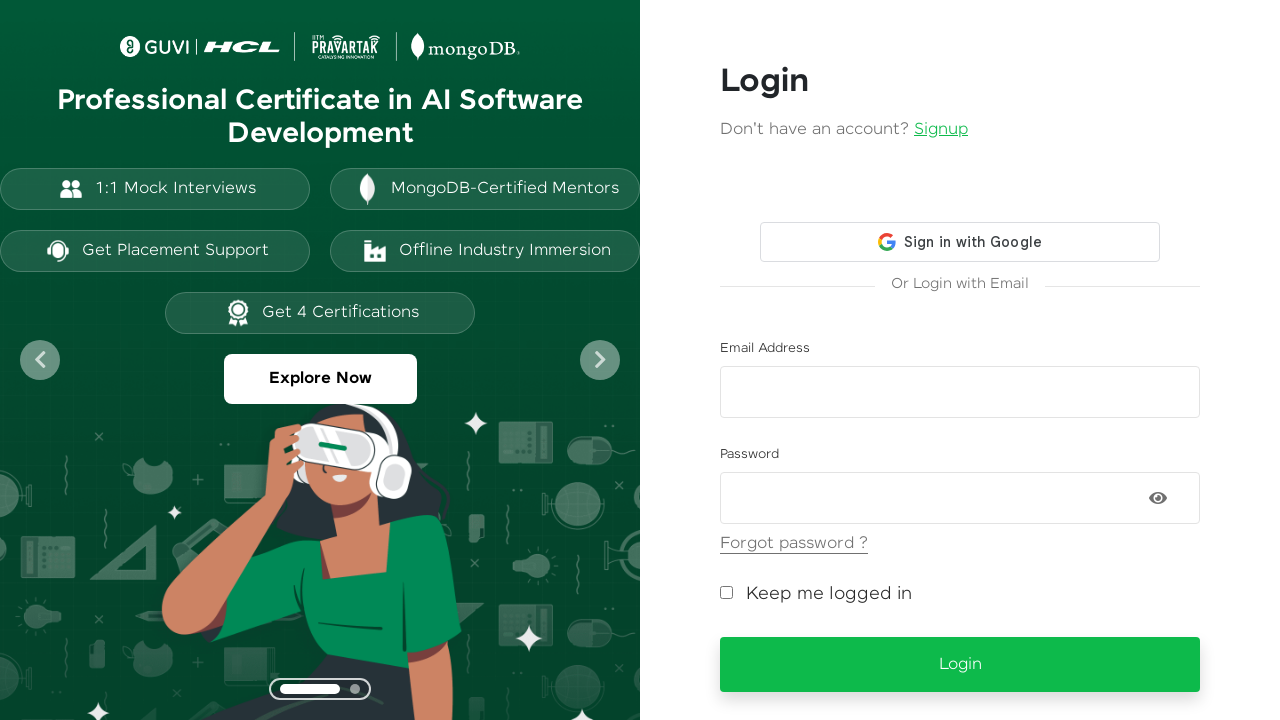

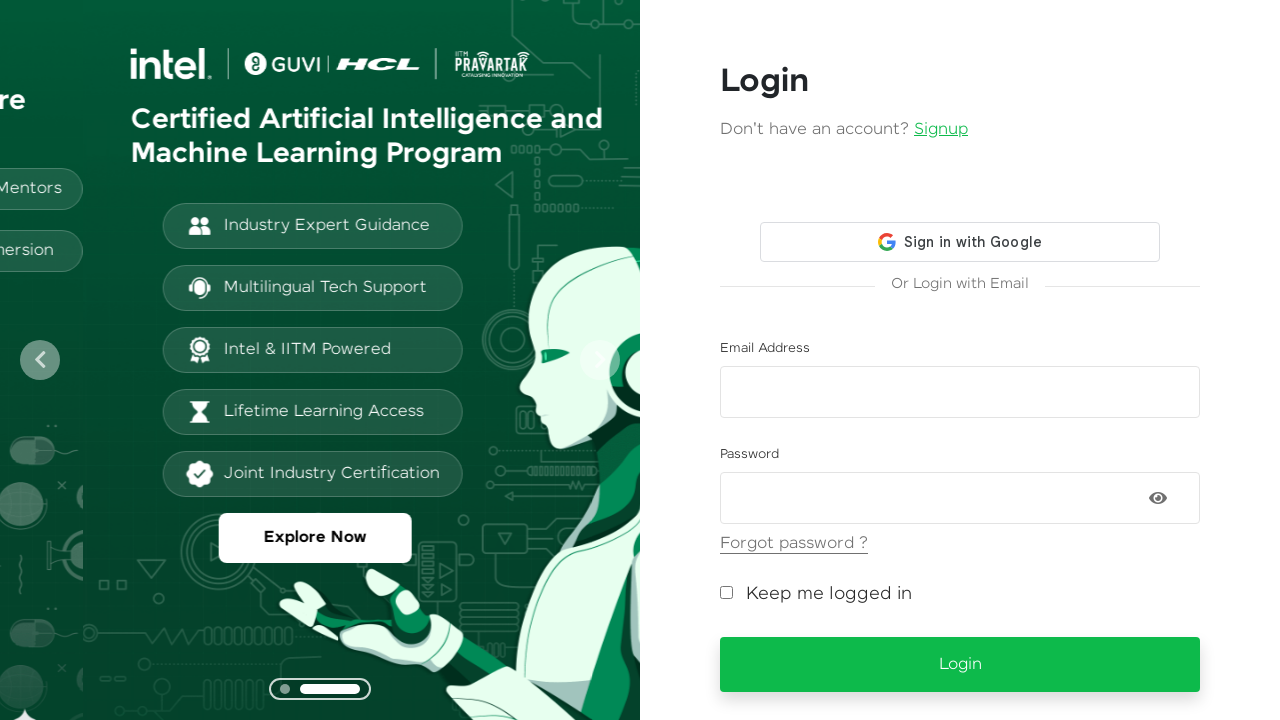